Tests selecting multiple books as favorites and verifies the correct count of selected items

Starting URL: https://tap-ht24-testverktyg.github.io/exam-template/

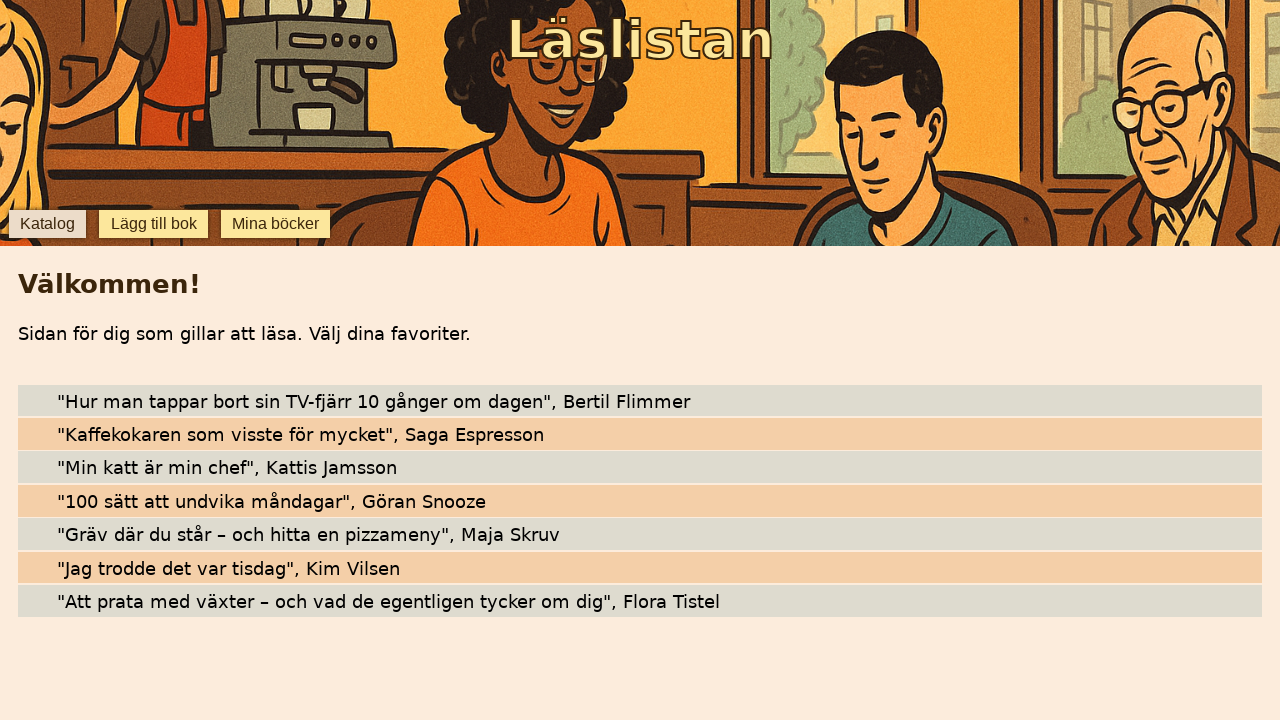

Clicked heart icon to select 'Min katt är min chef' as favorite at (40, 467) on internal:testid=[data-testid="star-Min katt är min chef"s]
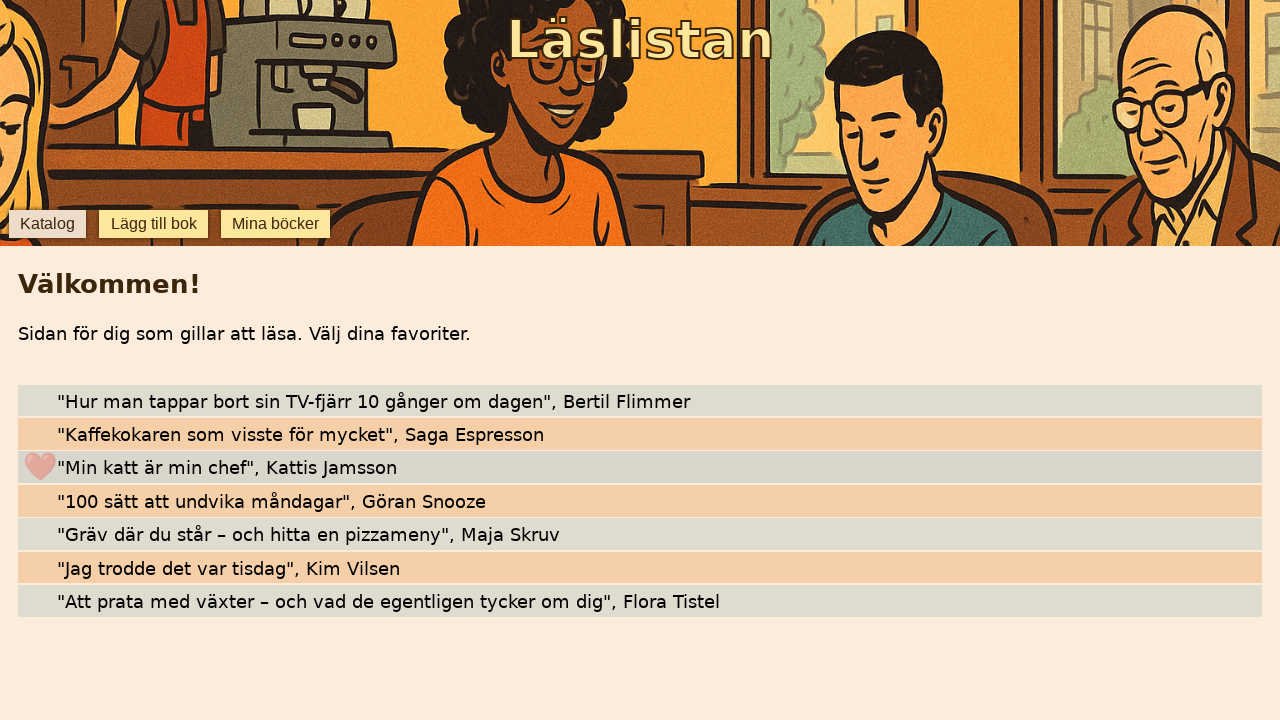

Clicked heart icon to select 'Att prata med växter – och vad de egentligen tycker om dig' as favorite at (40, 601) on internal:testid=[data-testid="star-Att prata med växter – och vad de egentligen 
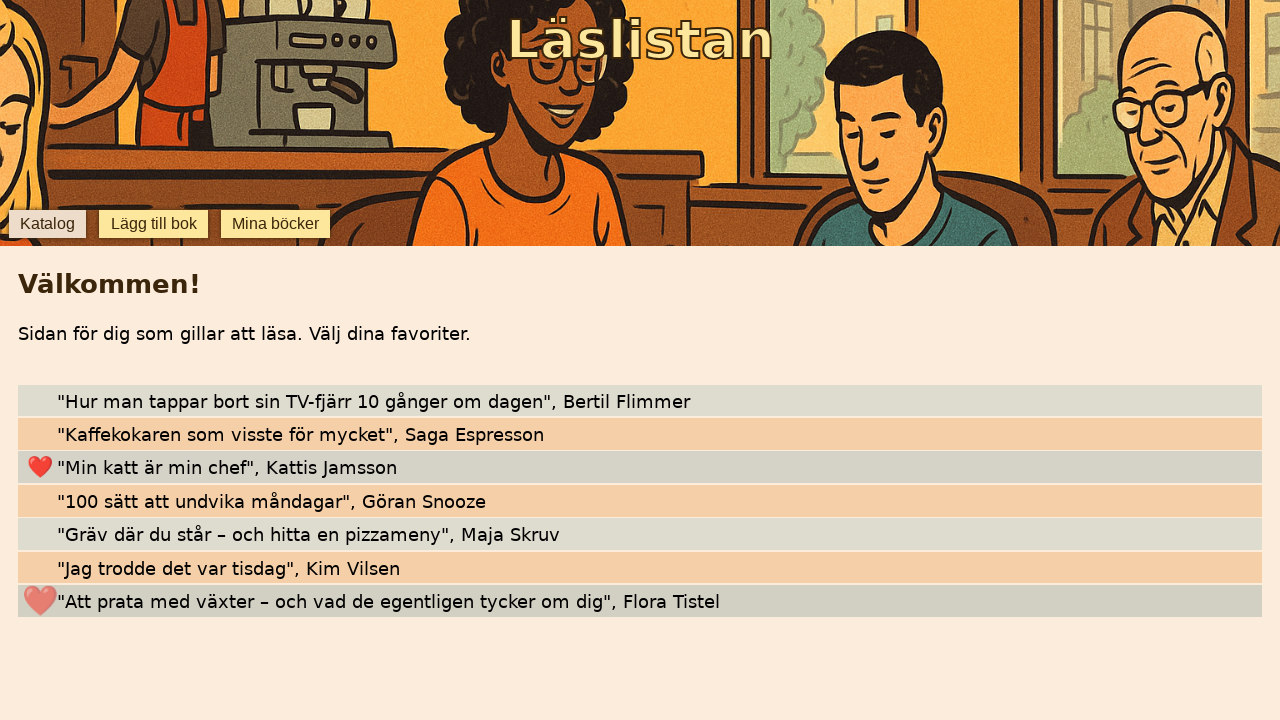

Counted selected favorites: 2 books marked as favorites
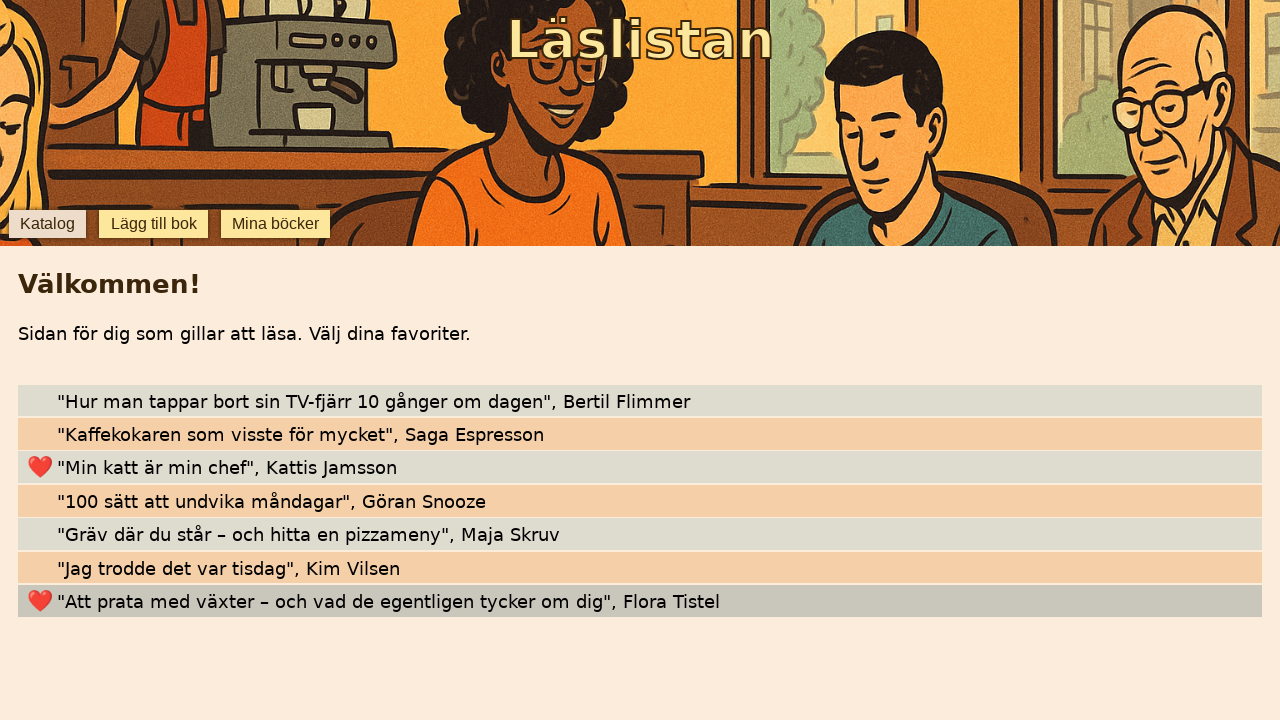

Verified that exactly 2 books are selected as favorites
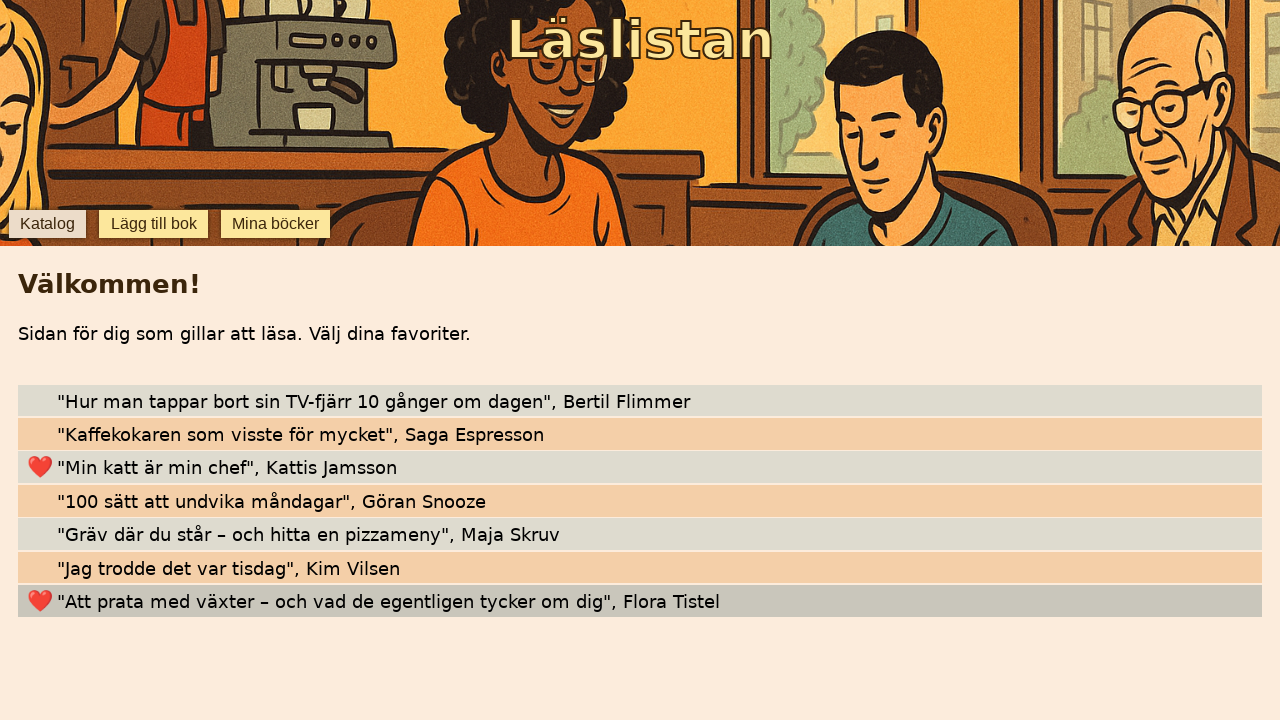

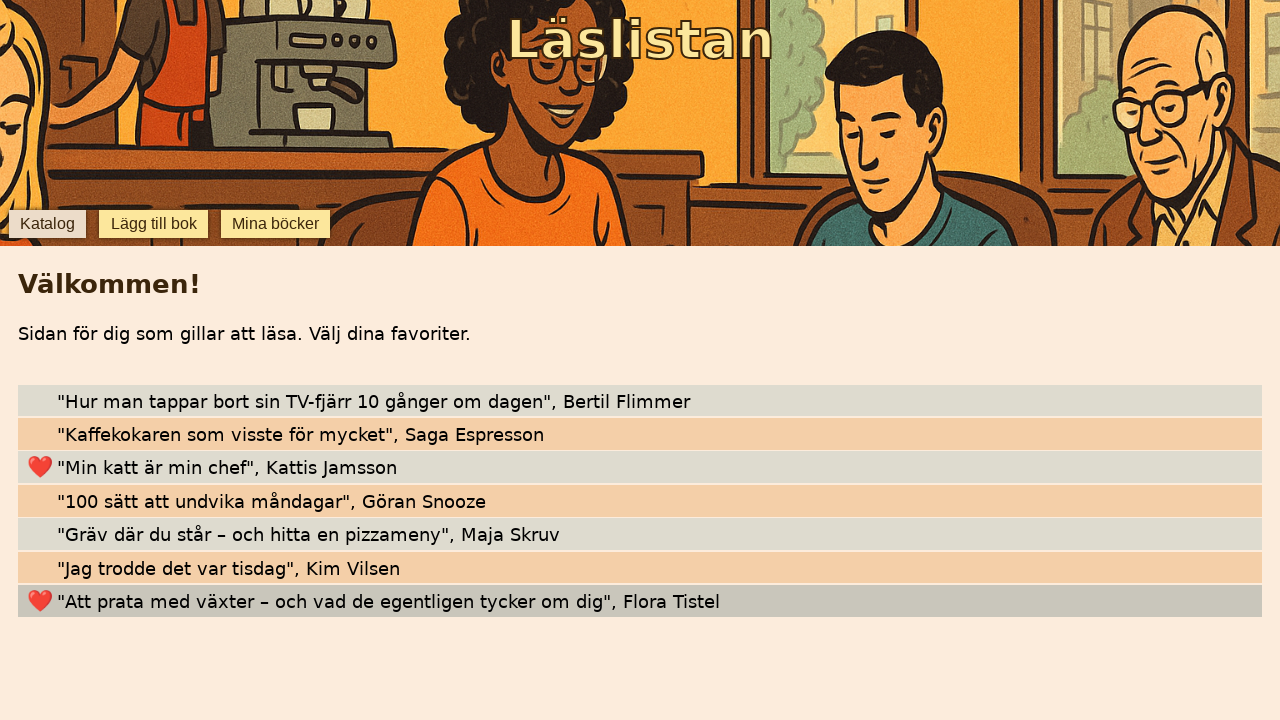